Tests working with multiple browser windows by clicking a link that opens a new window, then switching between windows and verifying each window's title.

Starting URL: https://the-internet.herokuapp.com/windows

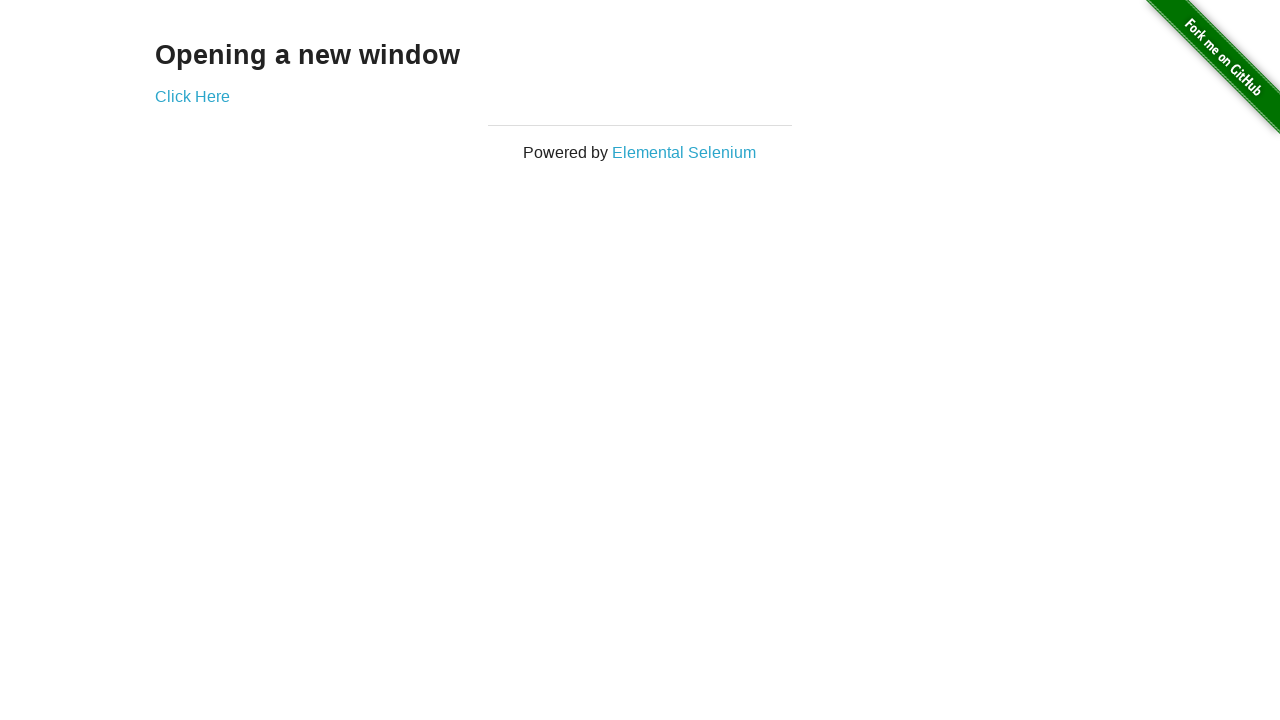

Clicked link that opens a new window at (192, 96) on .example a
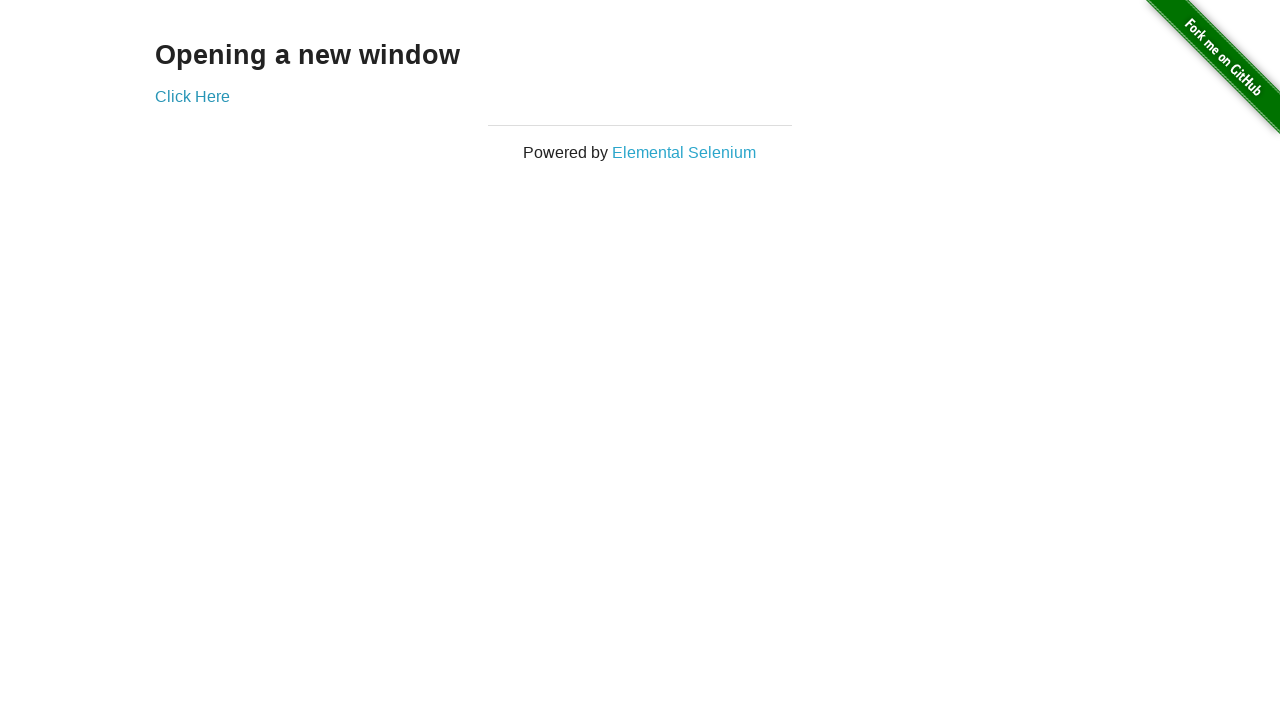

Captured new window page object
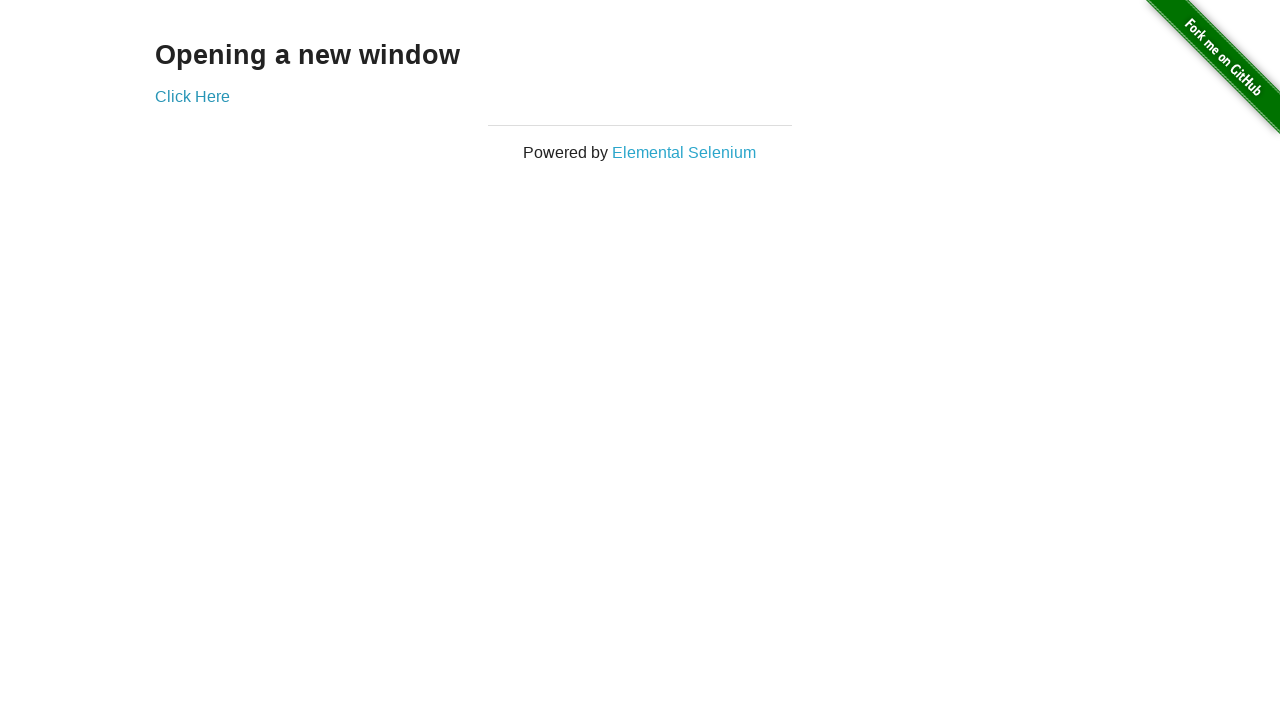

New window page finished loading
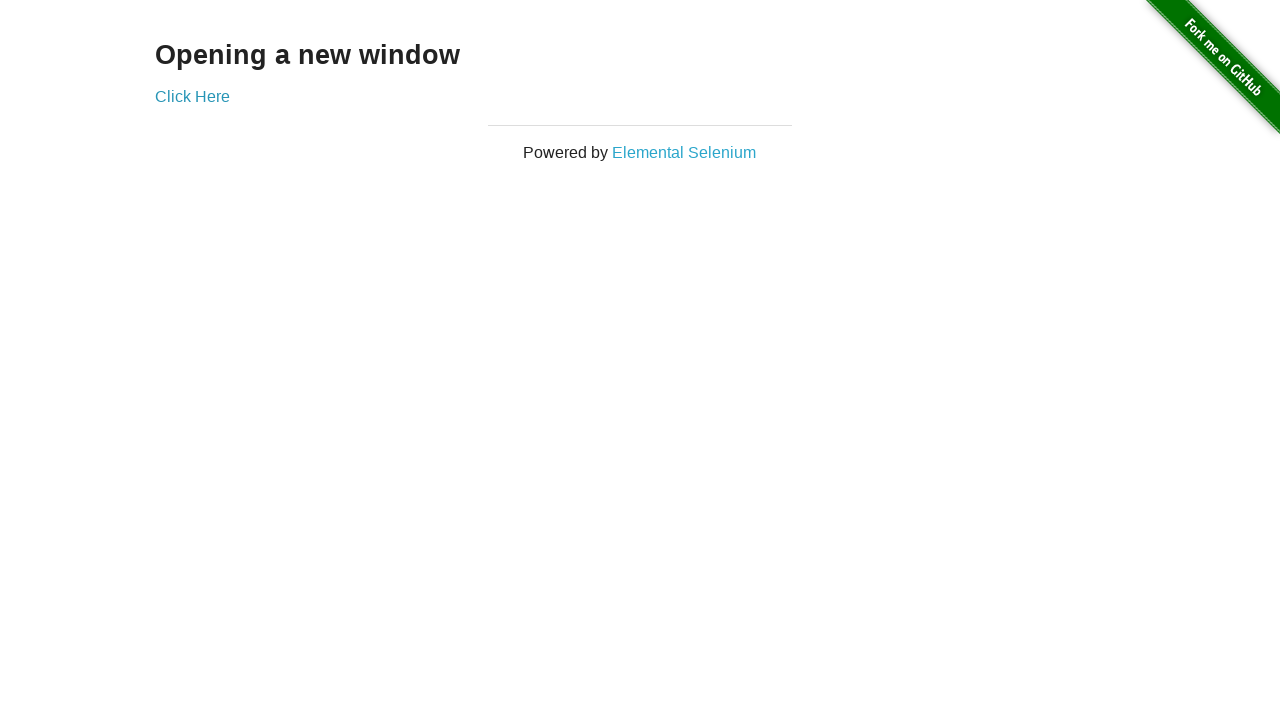

Verified original window title is 'The Internet'
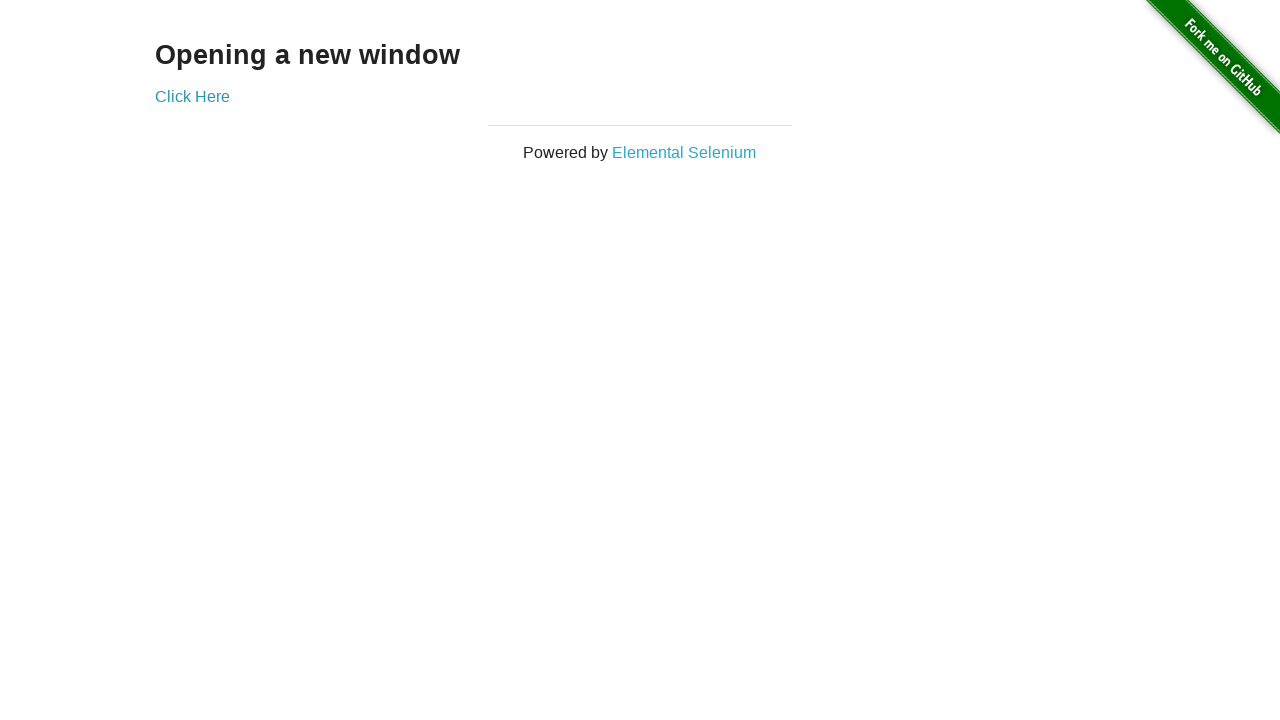

Verified new window title is 'New Window'
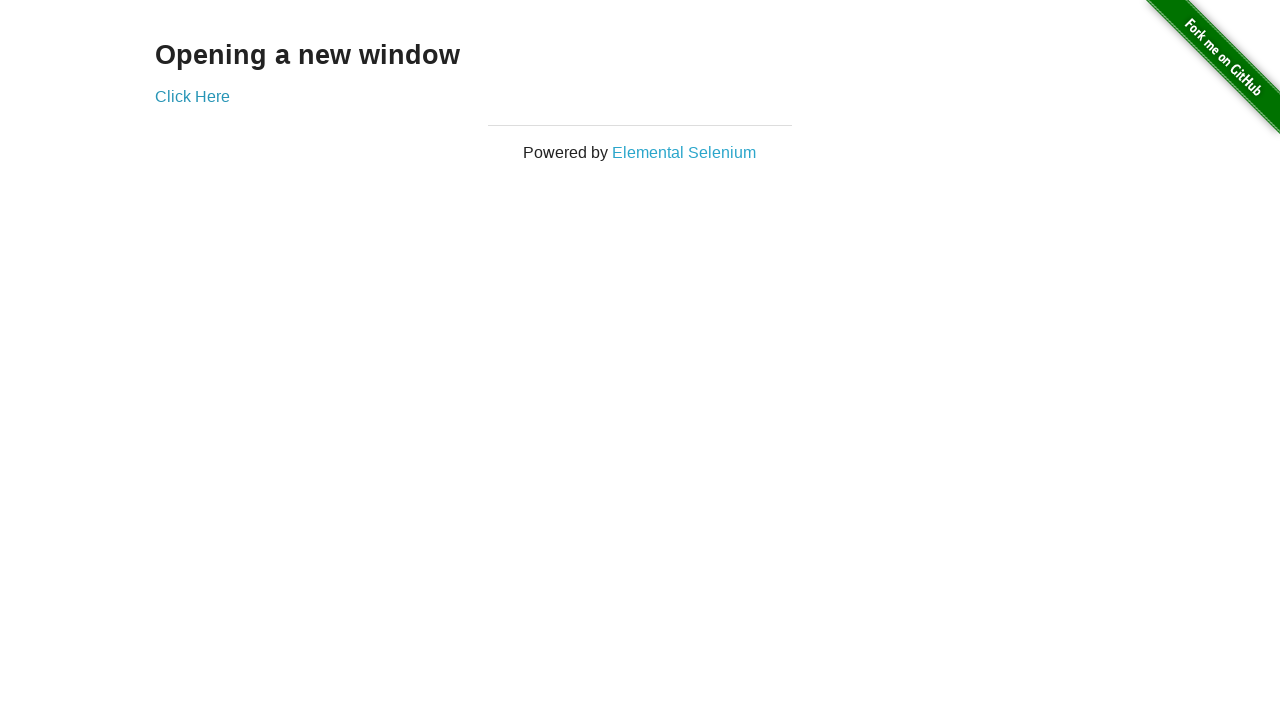

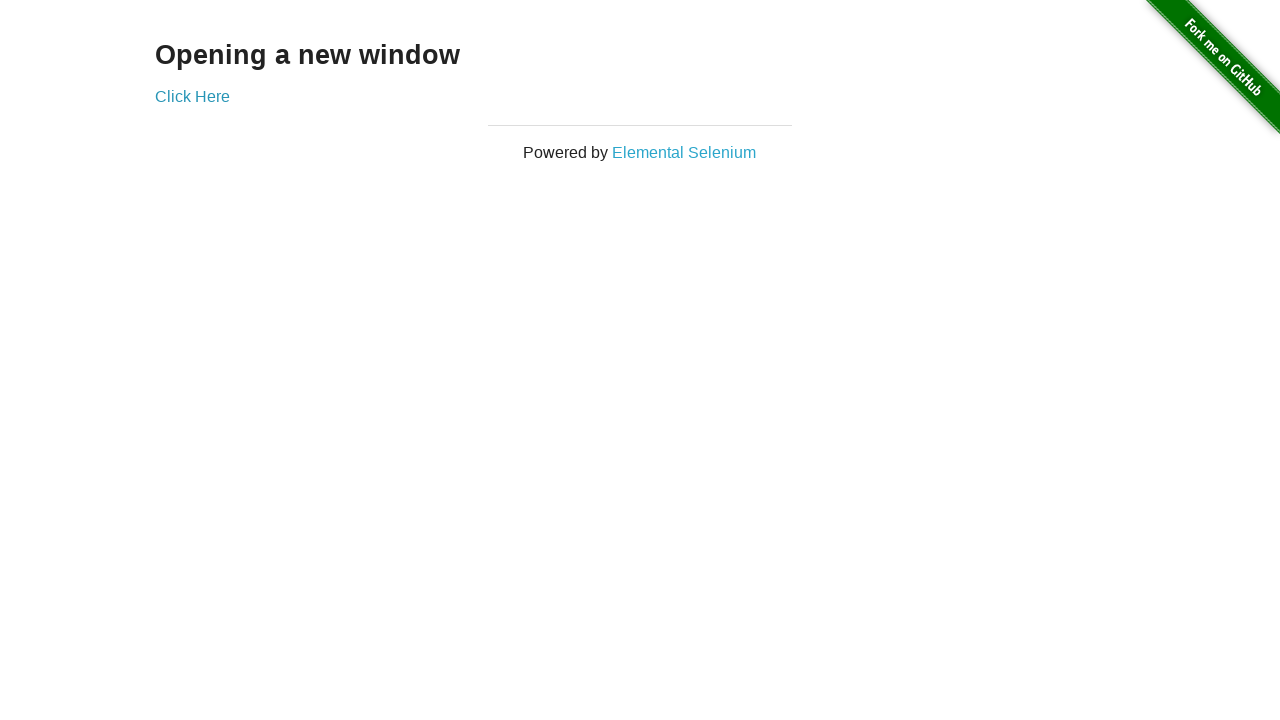